Tests conditional navigation by hovering over a user profile and clicking view profile

Starting URL: http://the-internet.herokuapp.com/hovers

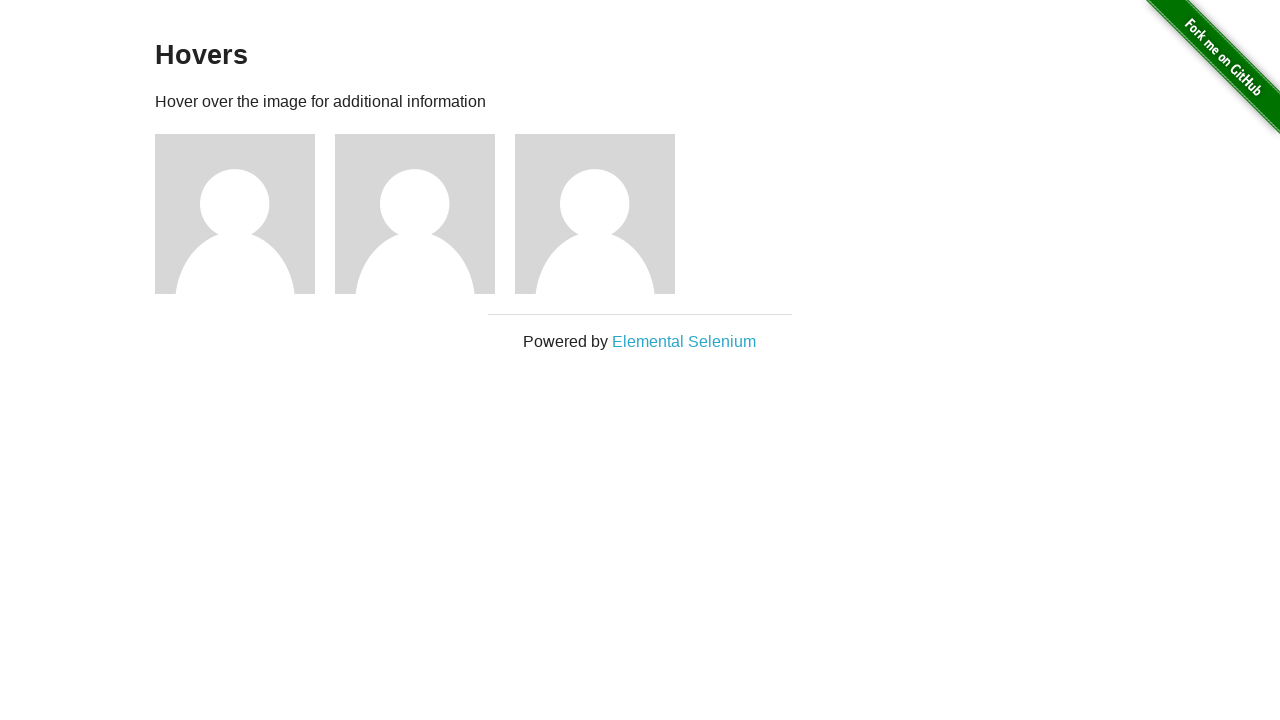

Waited for 'Hovers' heading to load on page
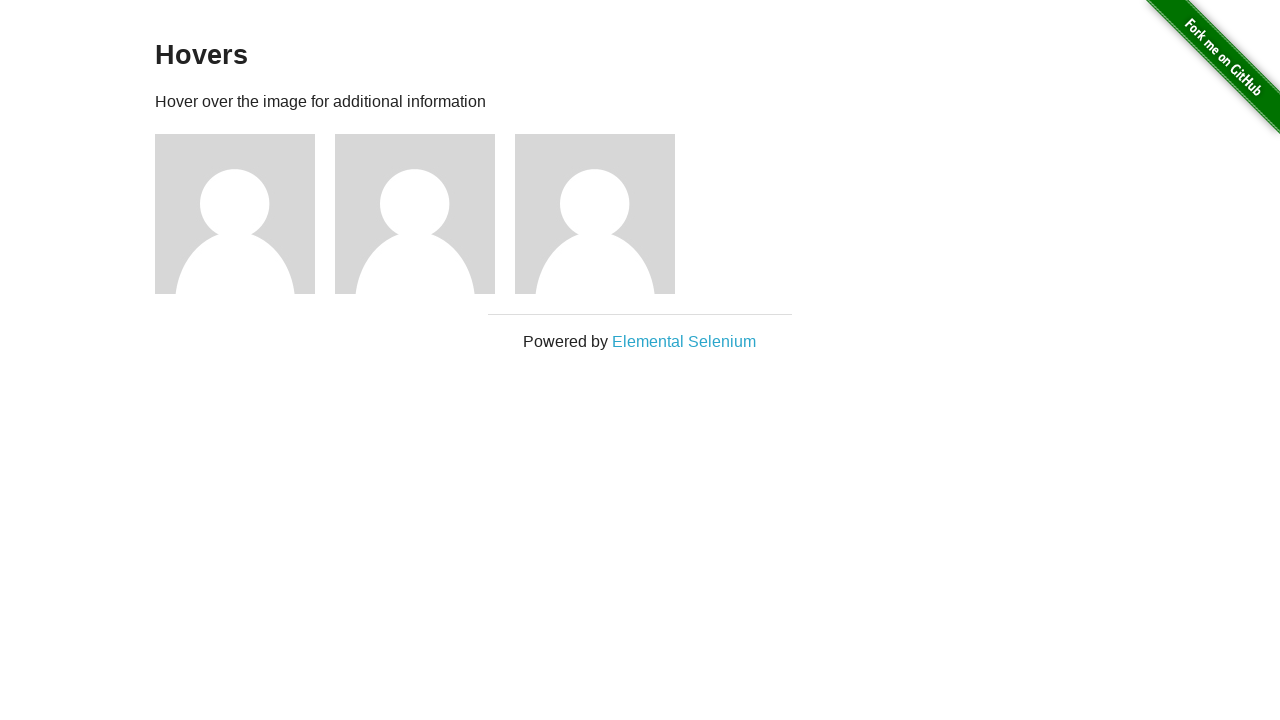

Hovered over third user profile card at (605, 214) on div.example > div:nth-child(5)
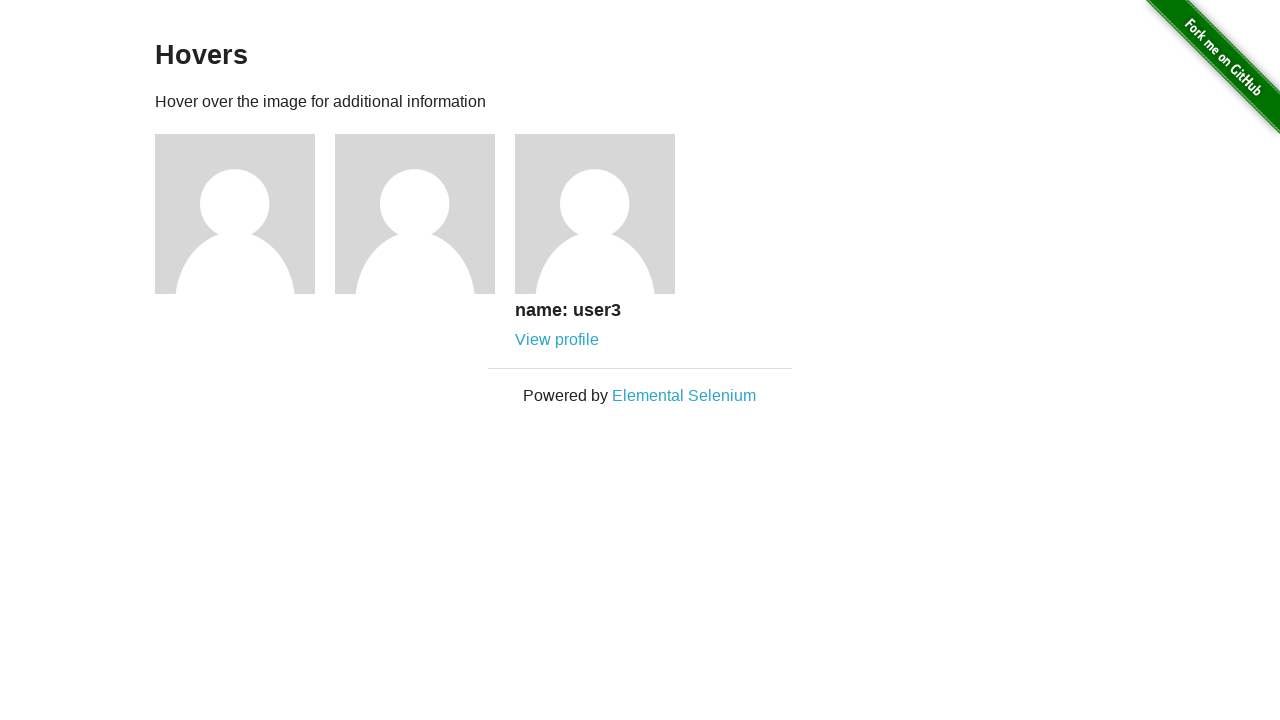

Clicked 'View profile' link for third user at (557, 340) on div.example > div:nth-child(5) a:has-text('View profile')
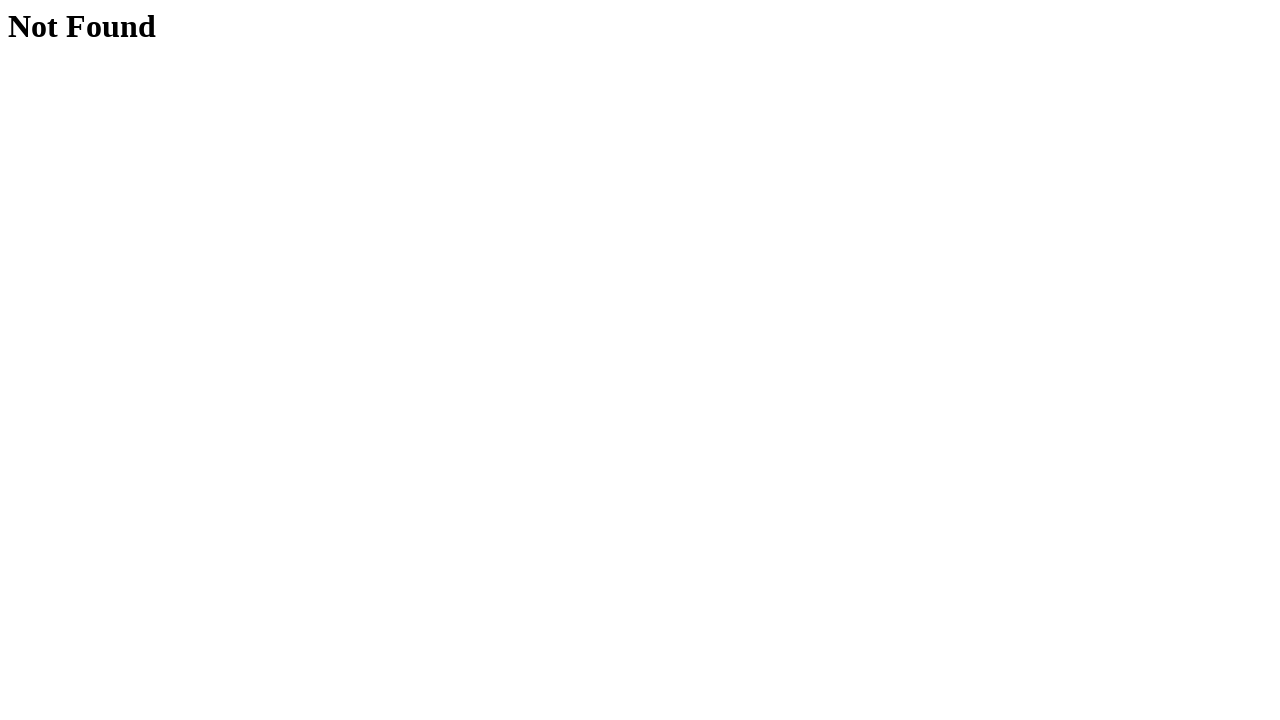

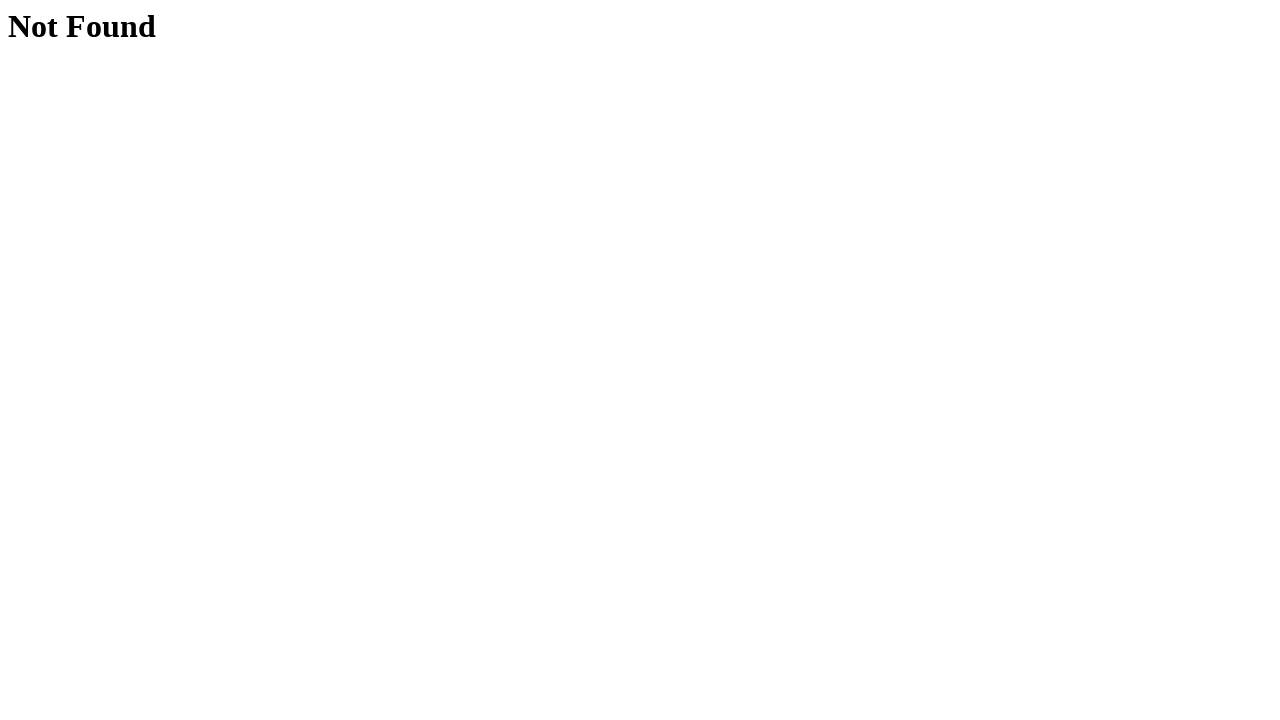